Tests negative registration scenario by filling username and password fields but clicking on wrong element for submission

Starting URL: https://dsportalapp.herokuapp.com

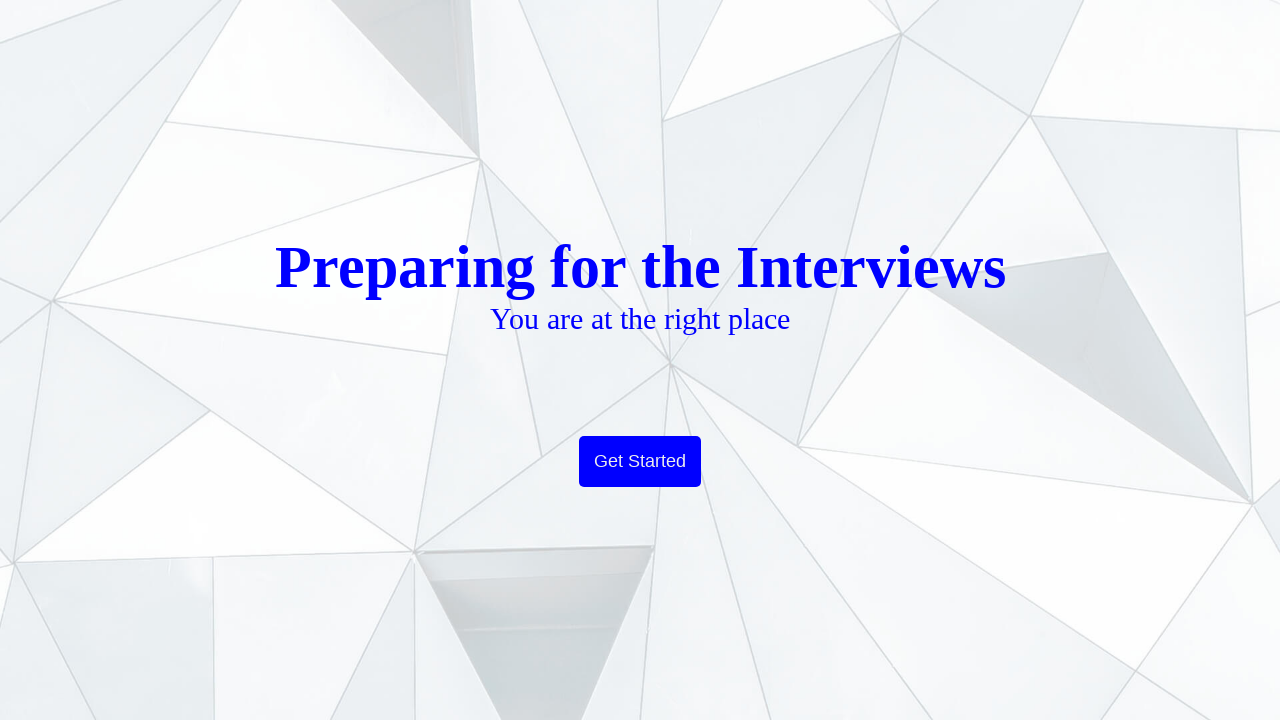

Clicked Get Started button at (640, 462) on xpath=/html/body/div[1]/div/div/a/button
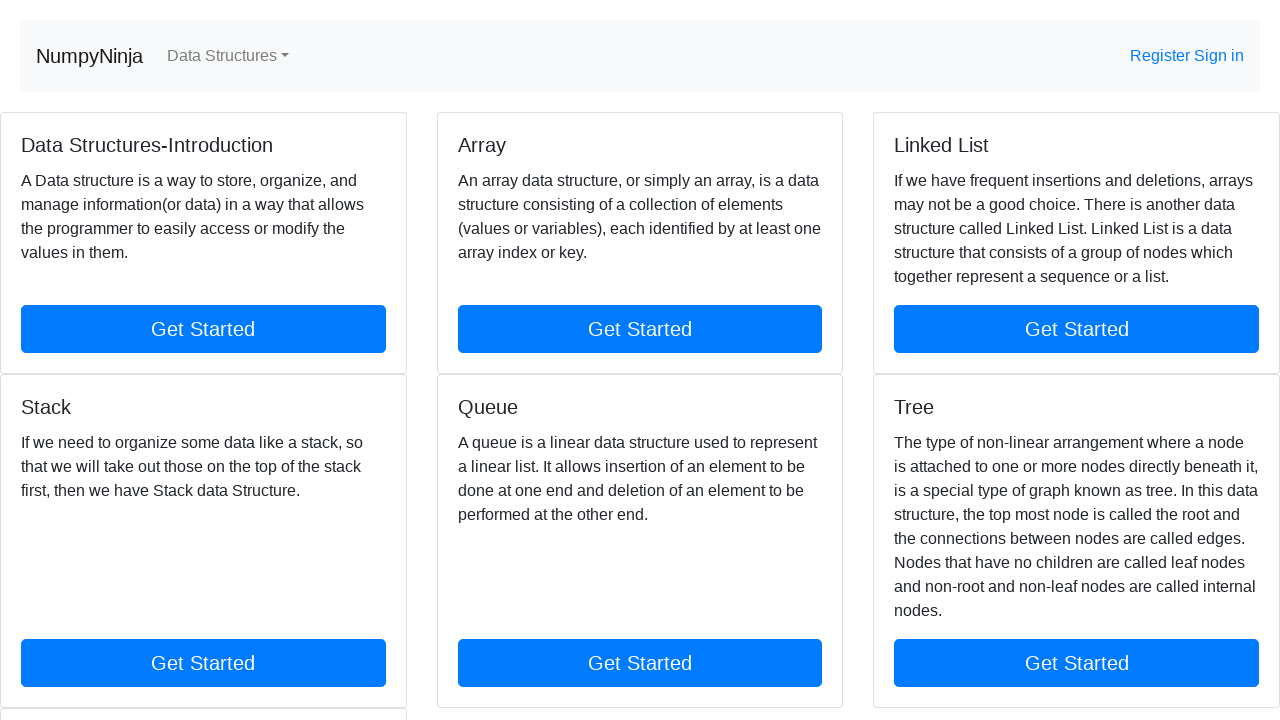

Clicked Register link in navigation at (1162, 56) on //*[@id="navbarCollapse"]/div[2]/ul/a[2]
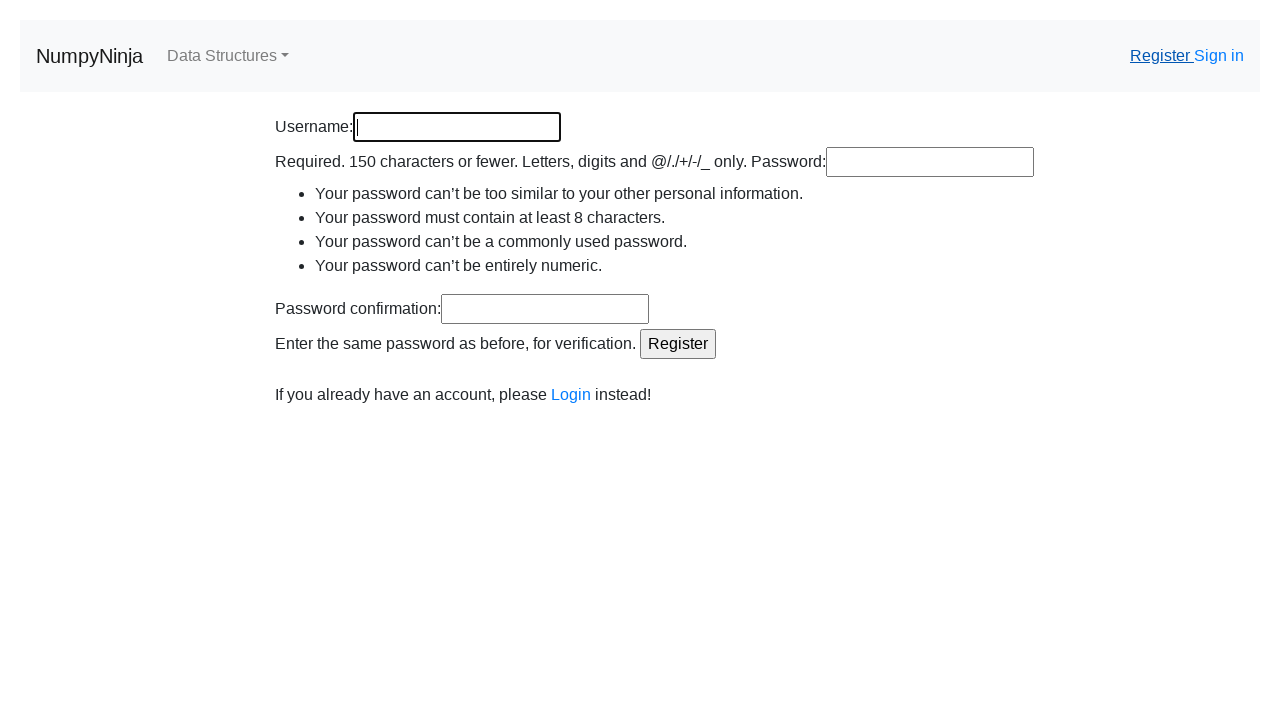

Filled username field with 'testuser456' on //*[@id="id_username"]
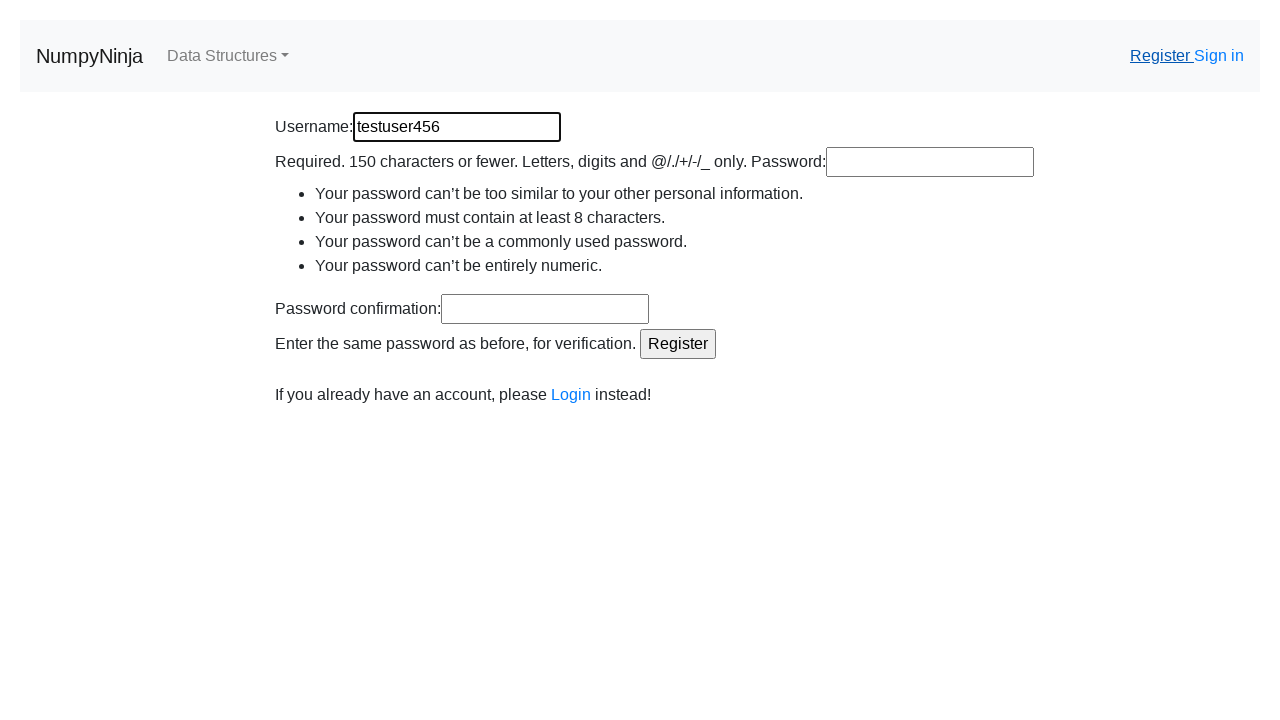

Filled password field with 'TestPass123!' on //*[@id="id_password1"]
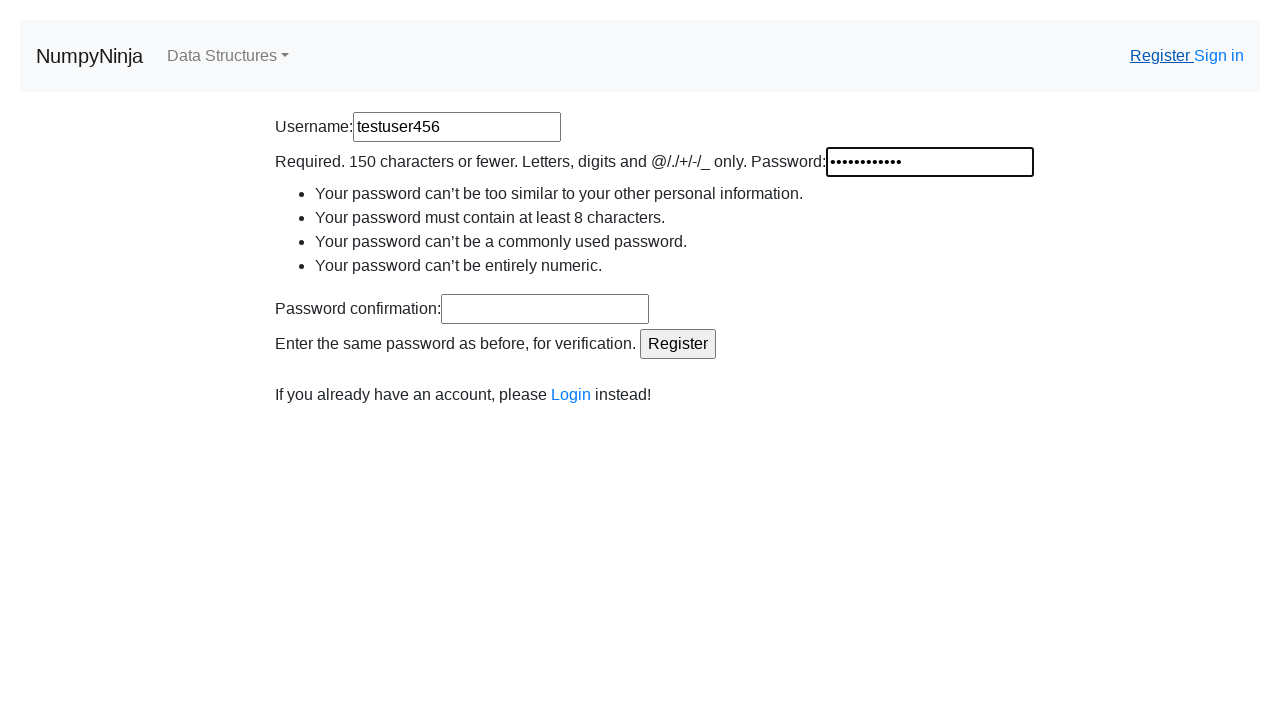

Filled password confirmation field with 'TestPass123!' on //*[@id="id_password2"]
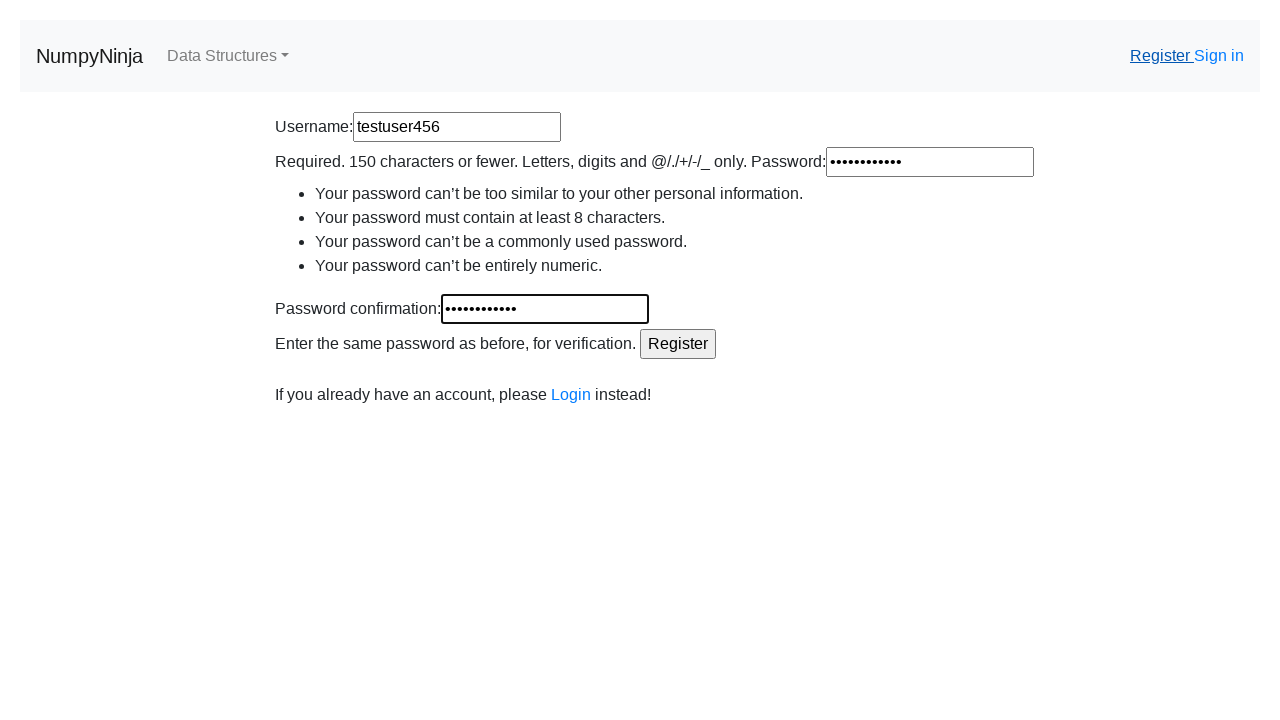

Clicked Register link instead of submit button - negative test scenario at (1162, 56) on //*[@id="navbarCollapse"]/div[2]/ul/a[2]
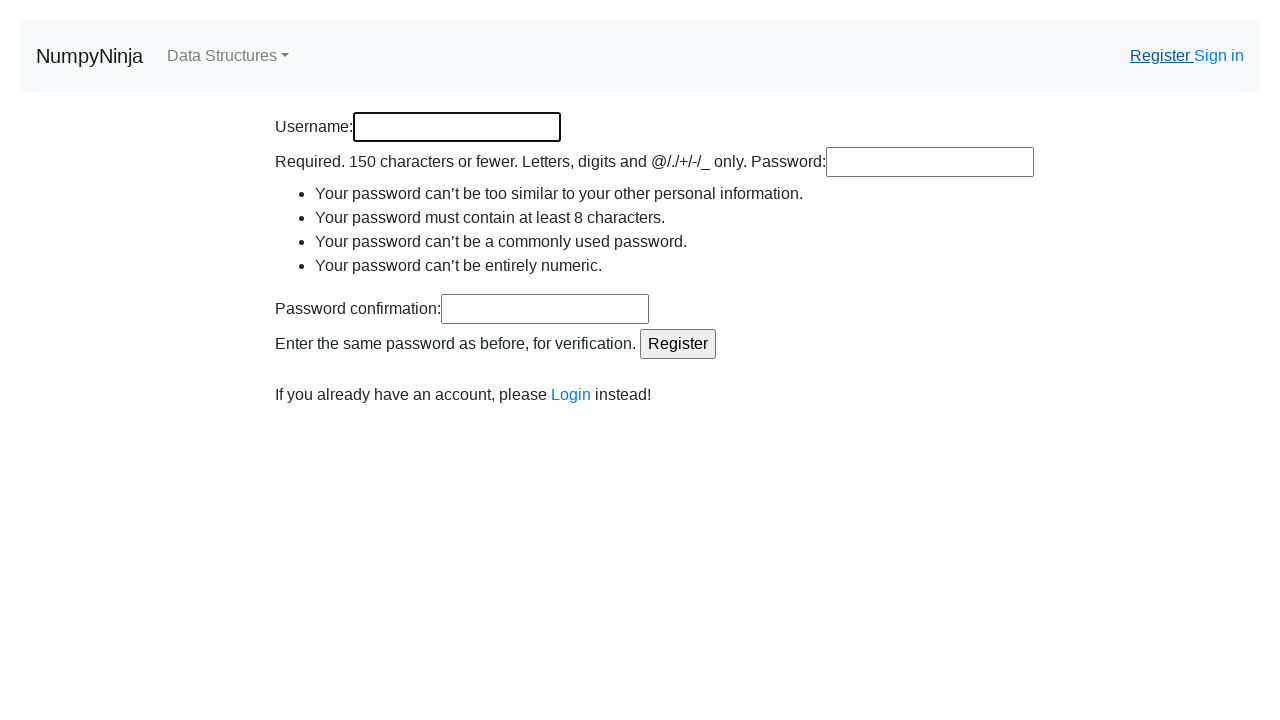

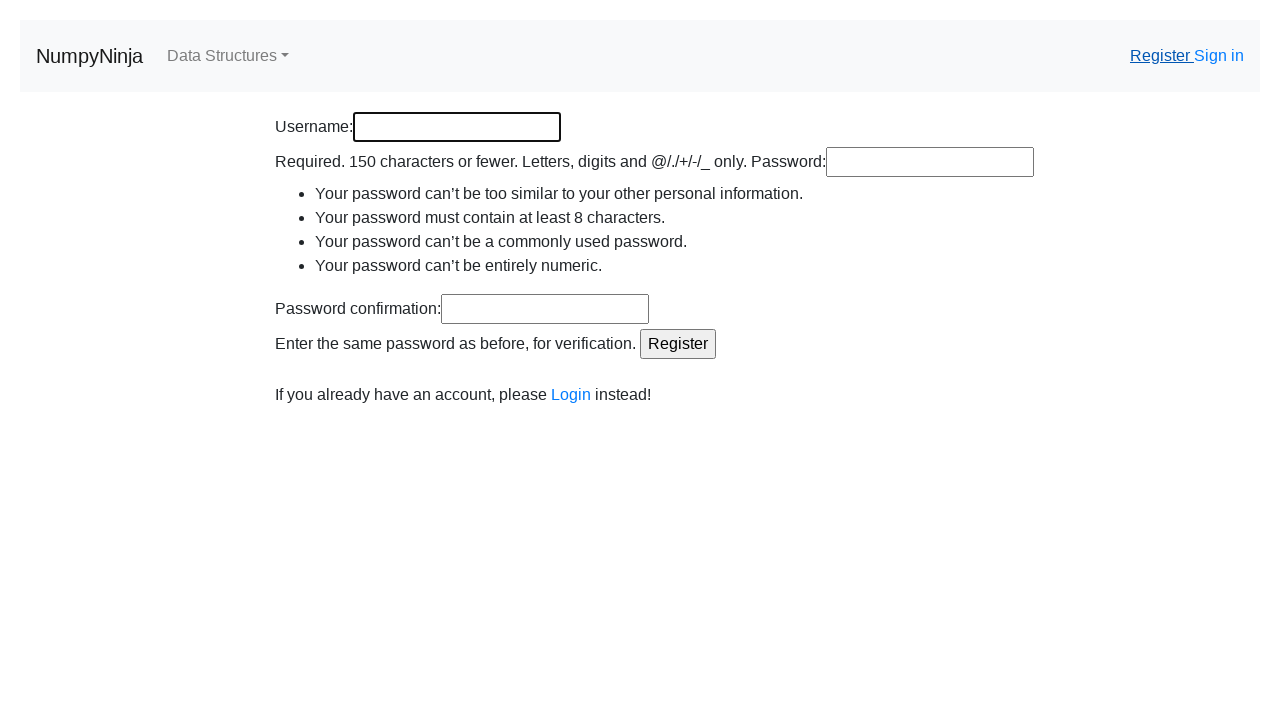